Searches for Java programming language on the 99 Bottles of Beer website and verifies all search results contain "Java"

Starting URL: https://99-bottles-of-beer.net/

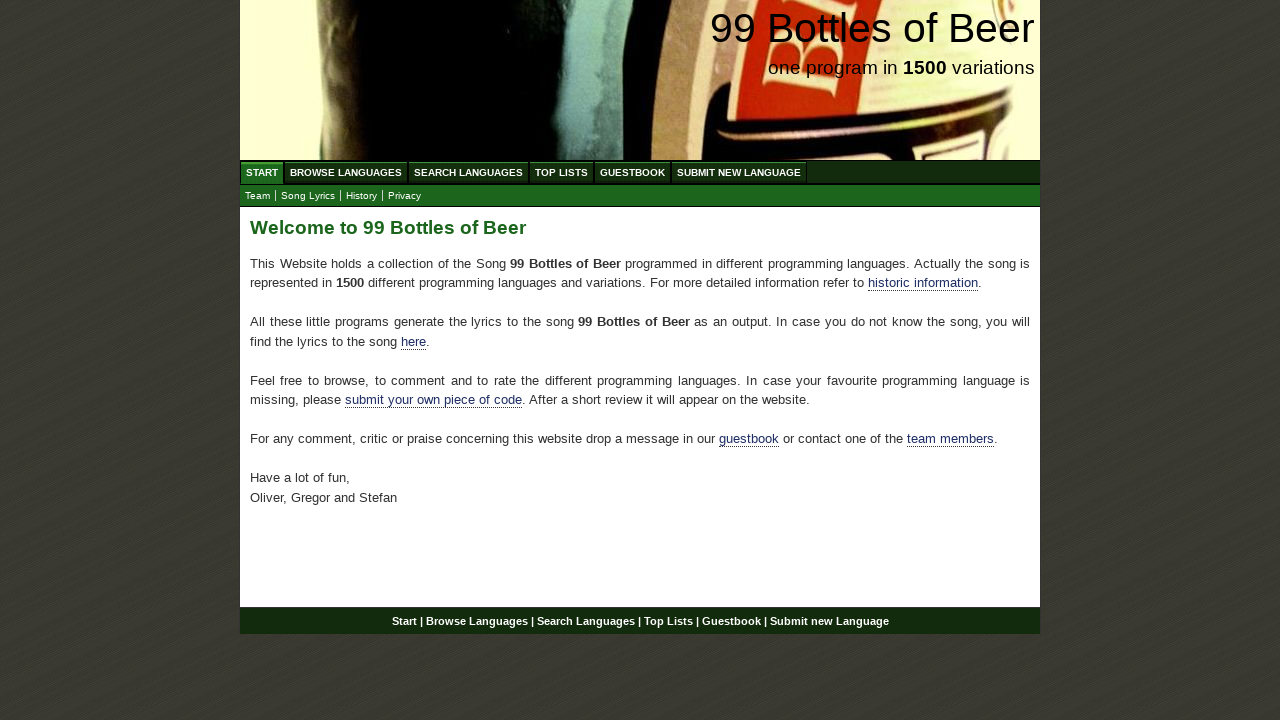

Clicked on 'Search Languages' link at (468, 172) on text=Search Languages
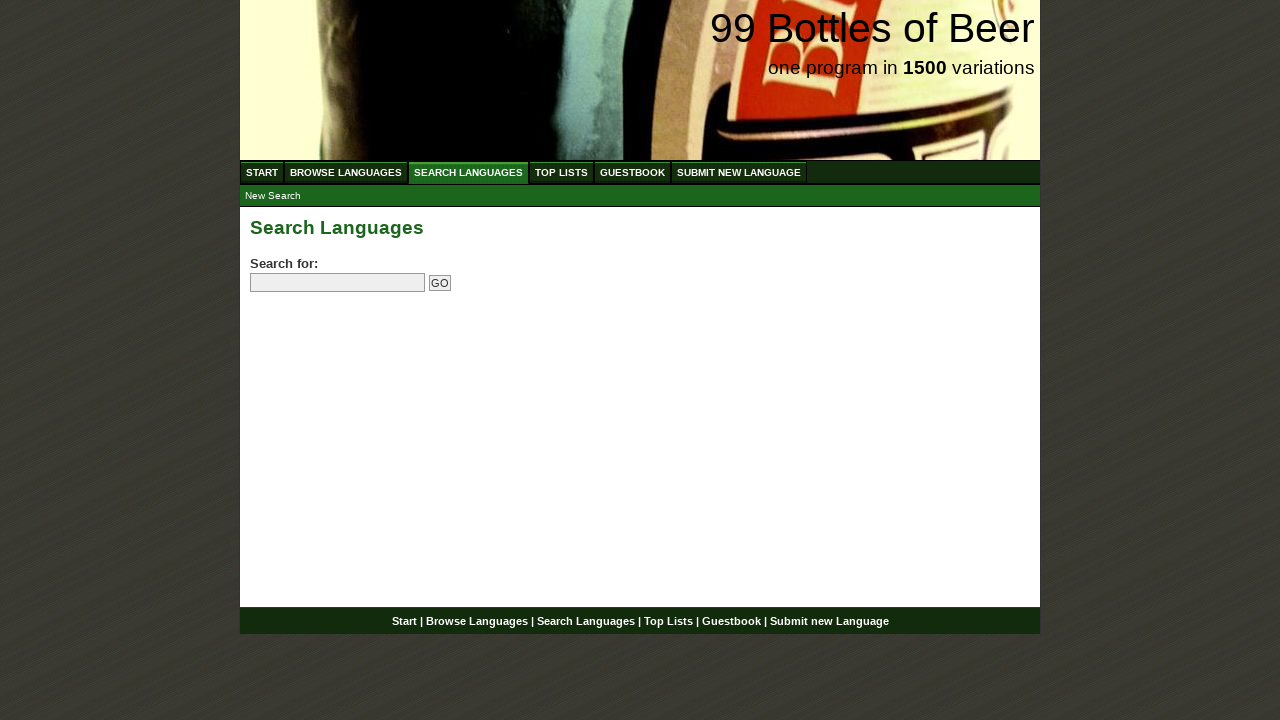

Filled search input with 'Java' on input[name='search']
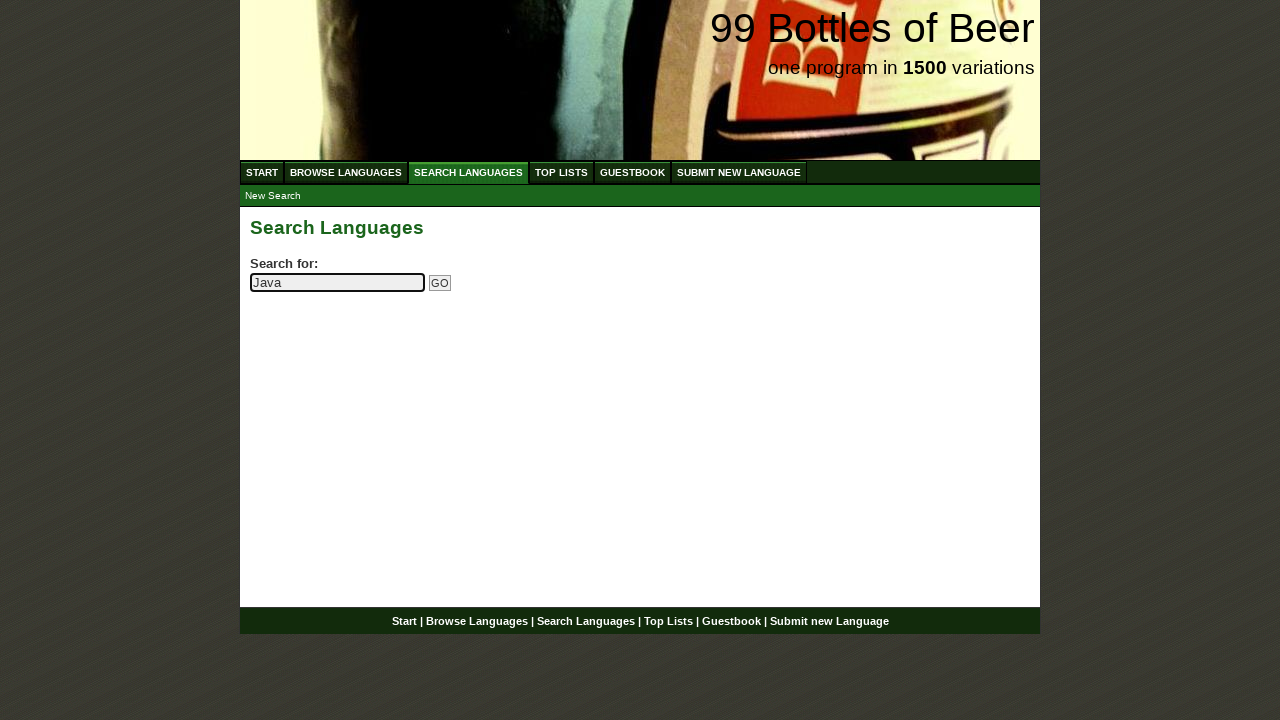

Pressed Enter to submit search on input[name='search']
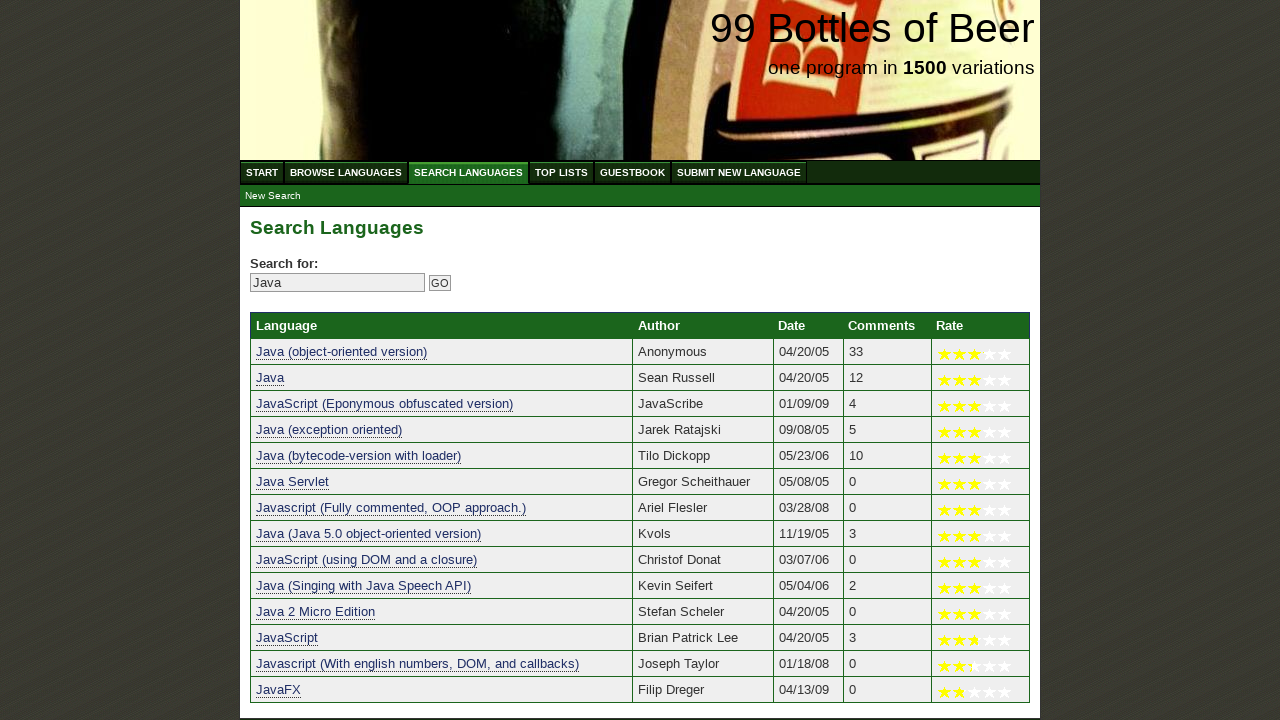

Search results loaded
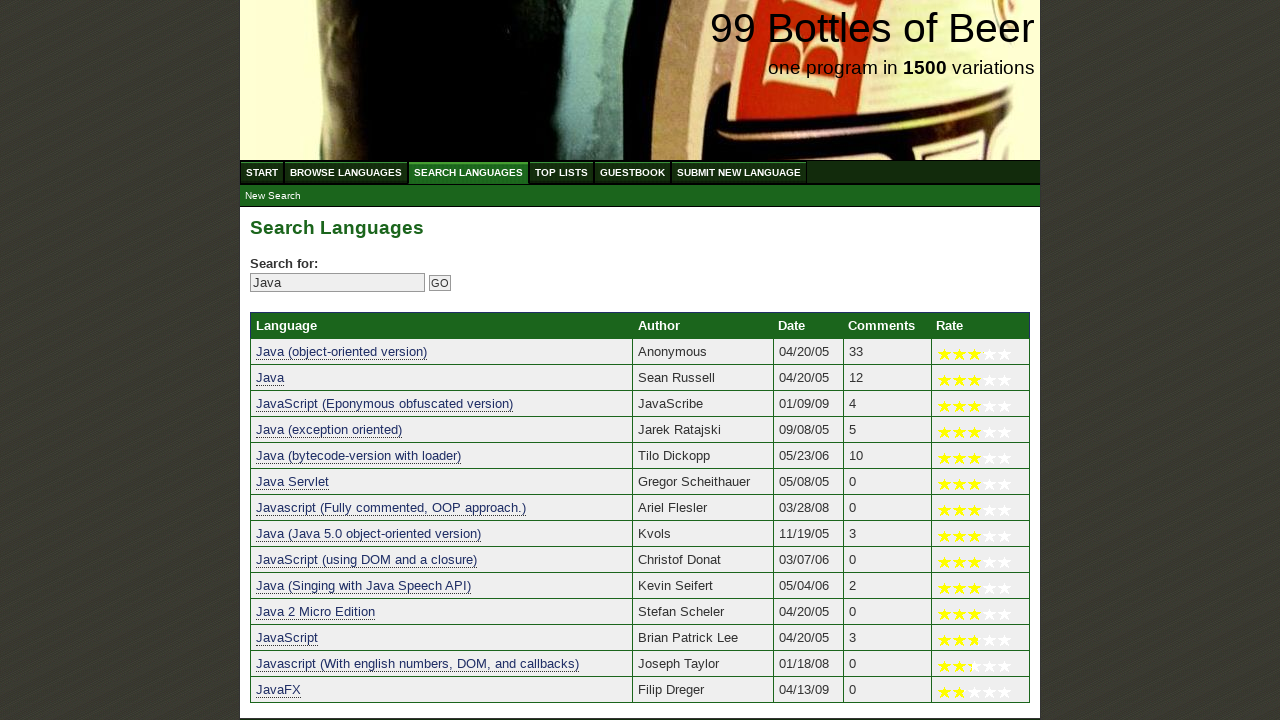

Retrieved all search result rows
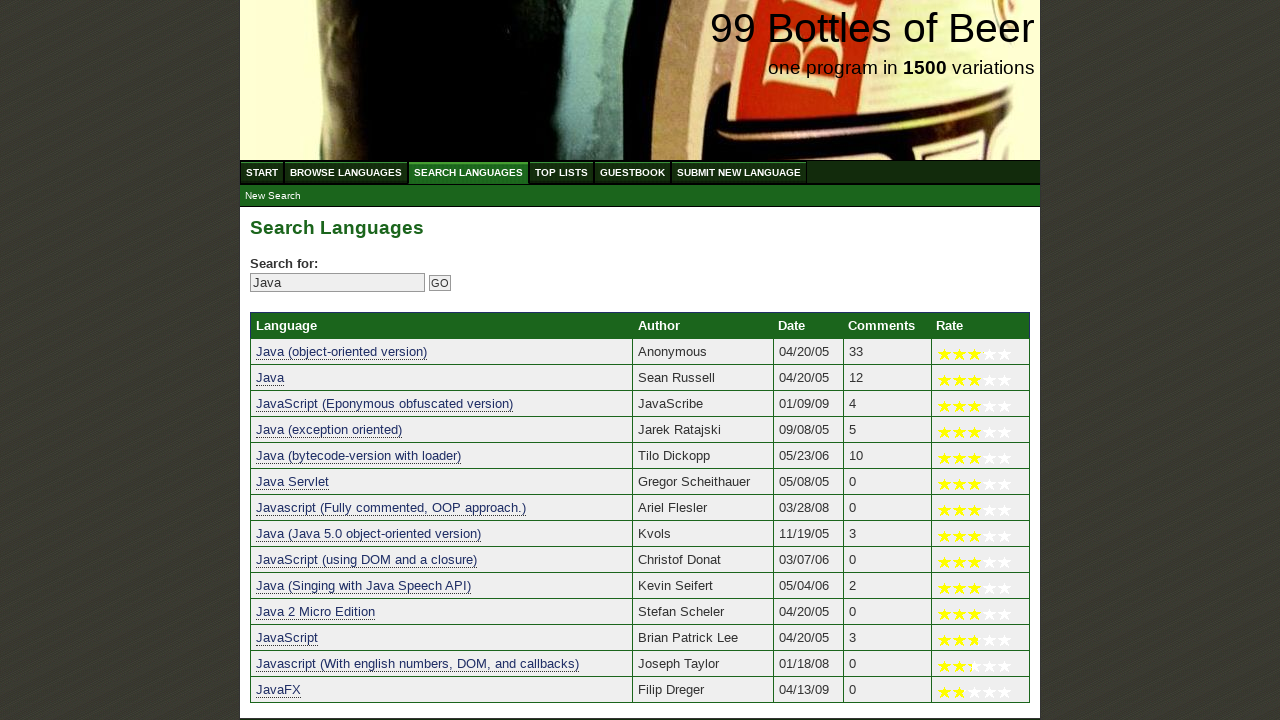

Verified search result row contains 'Java'
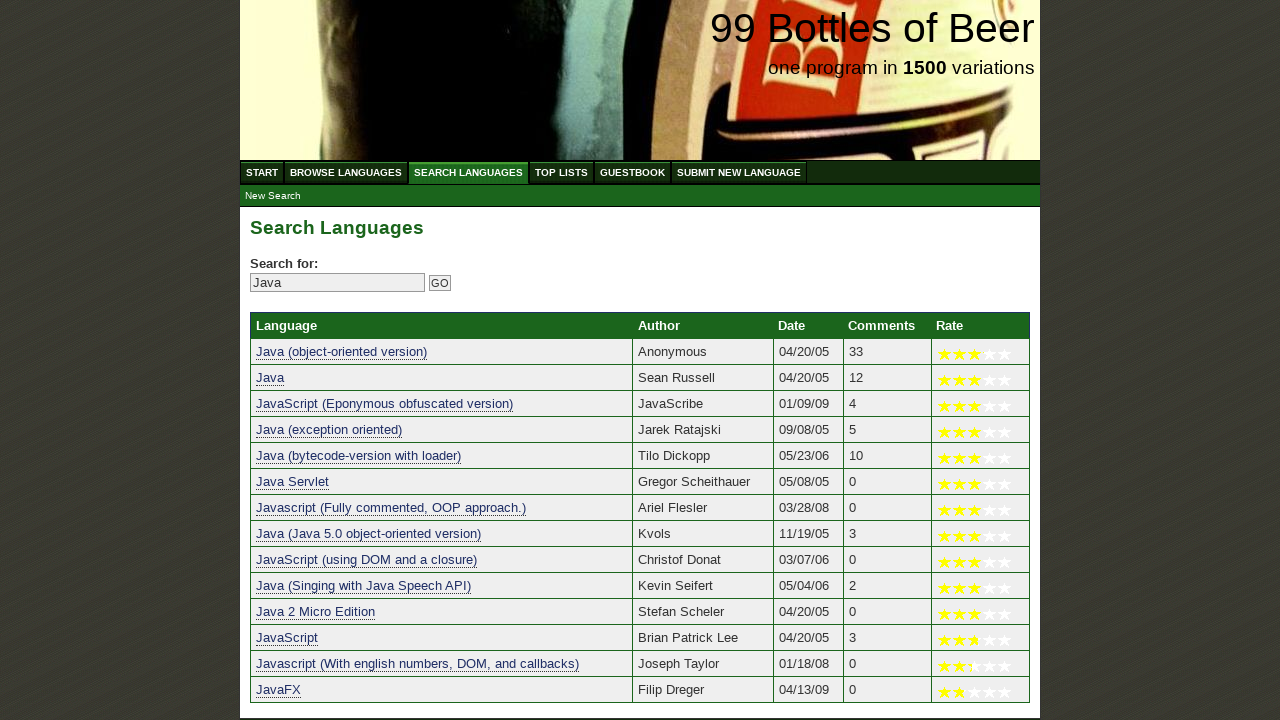

Verified search result row contains 'Java'
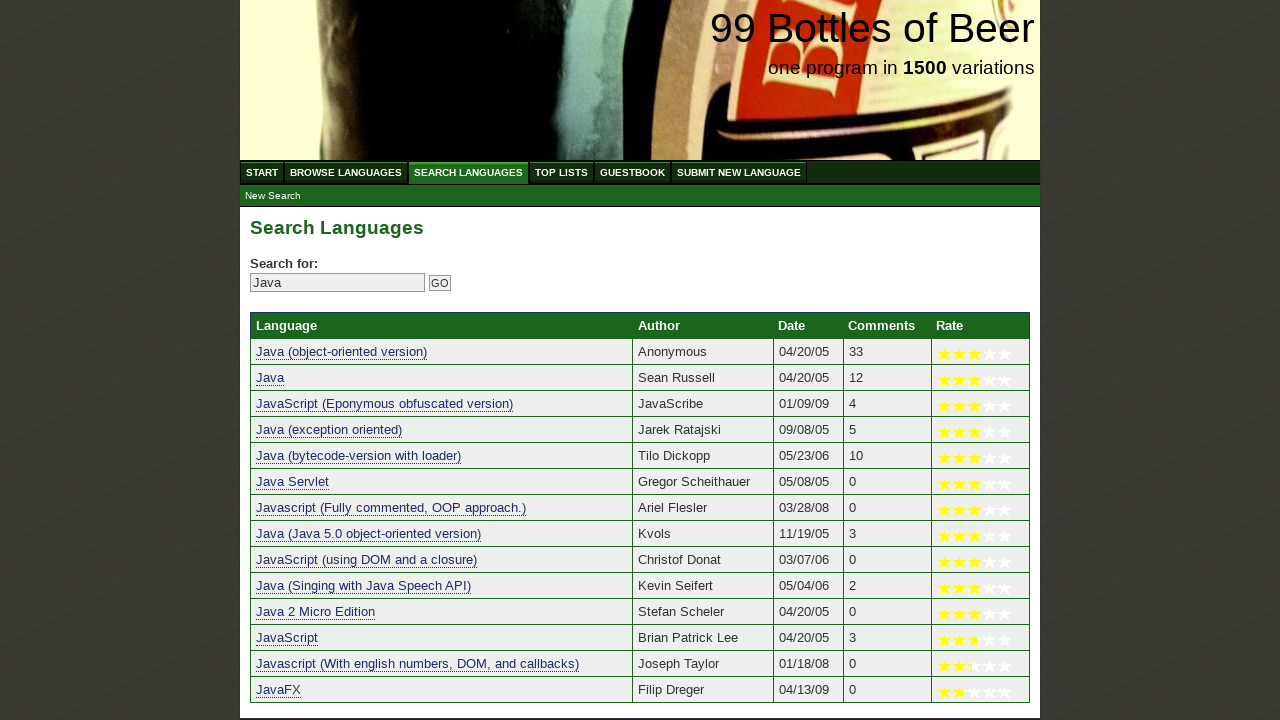

Verified search result row contains 'Java'
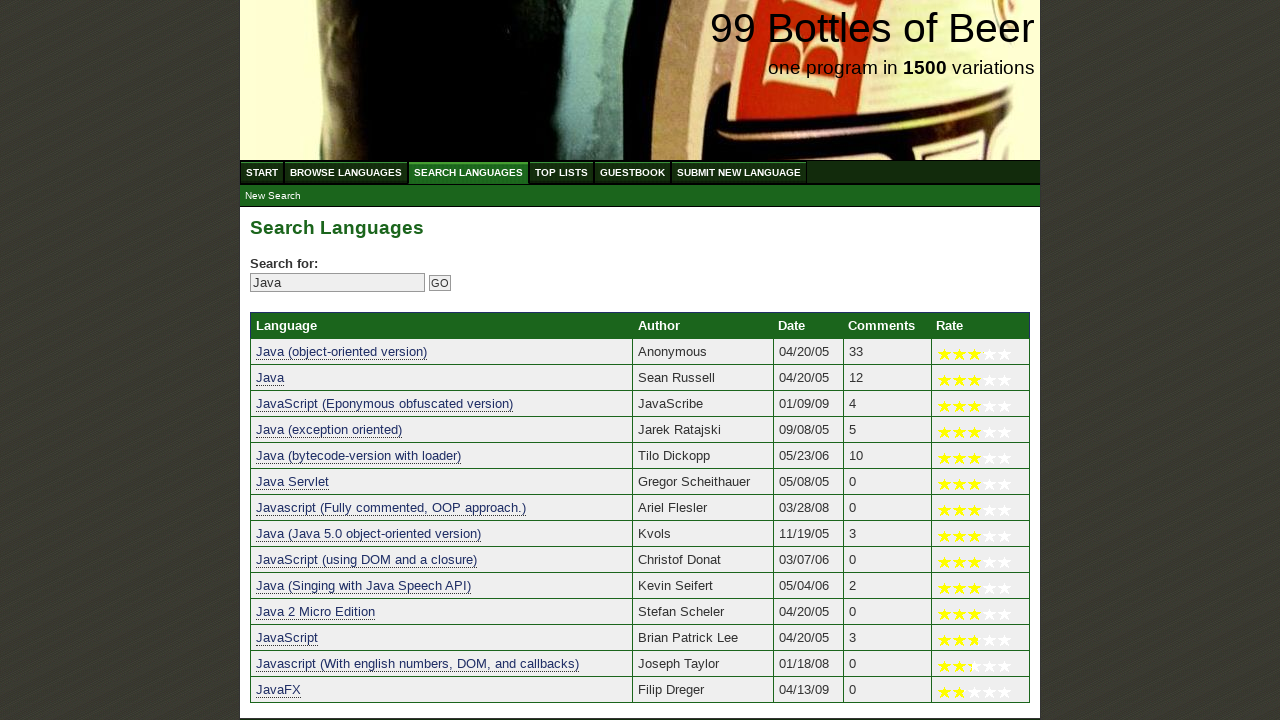

Verified search result row contains 'Java'
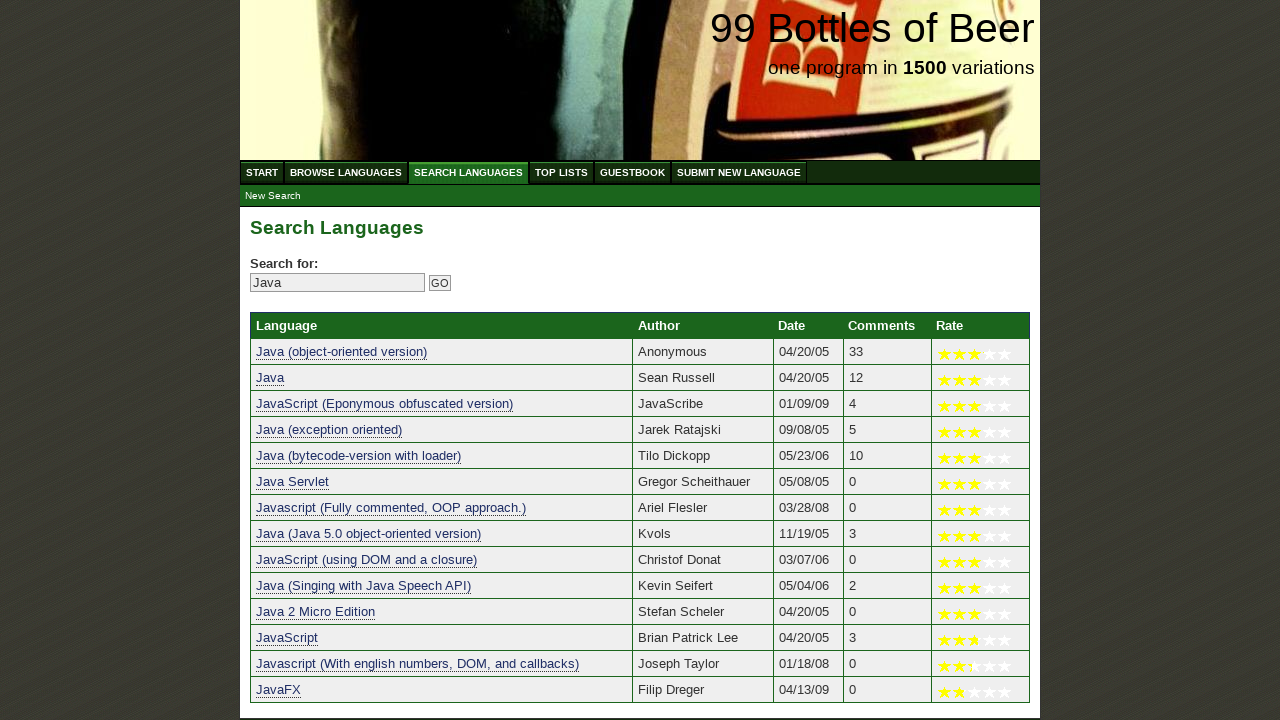

Verified search result row contains 'Java'
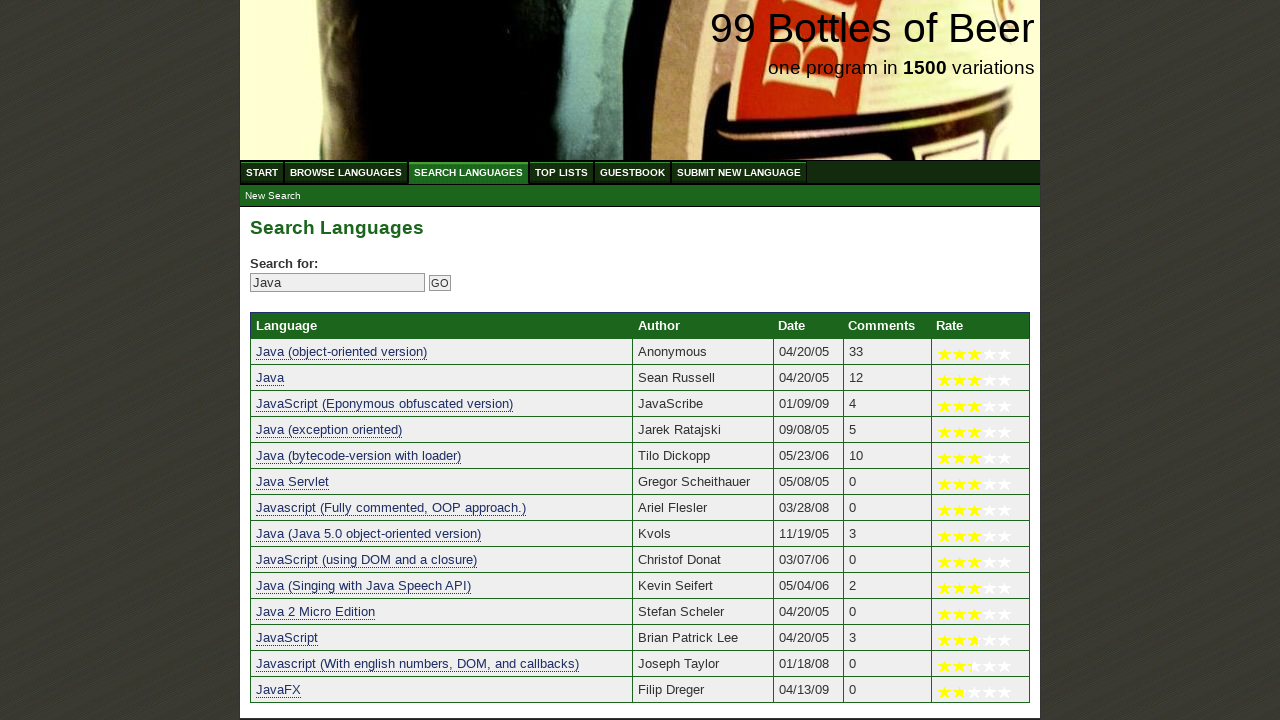

Verified search result row contains 'Java'
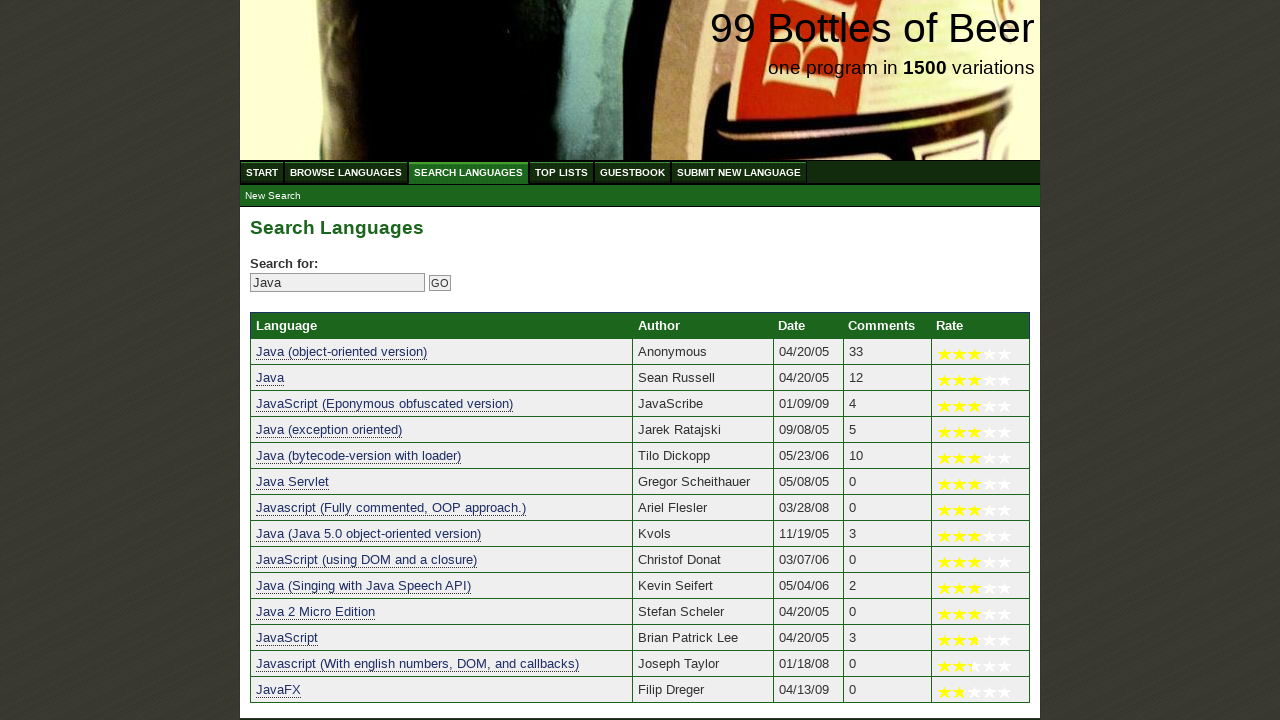

Verified search result row contains 'Java'
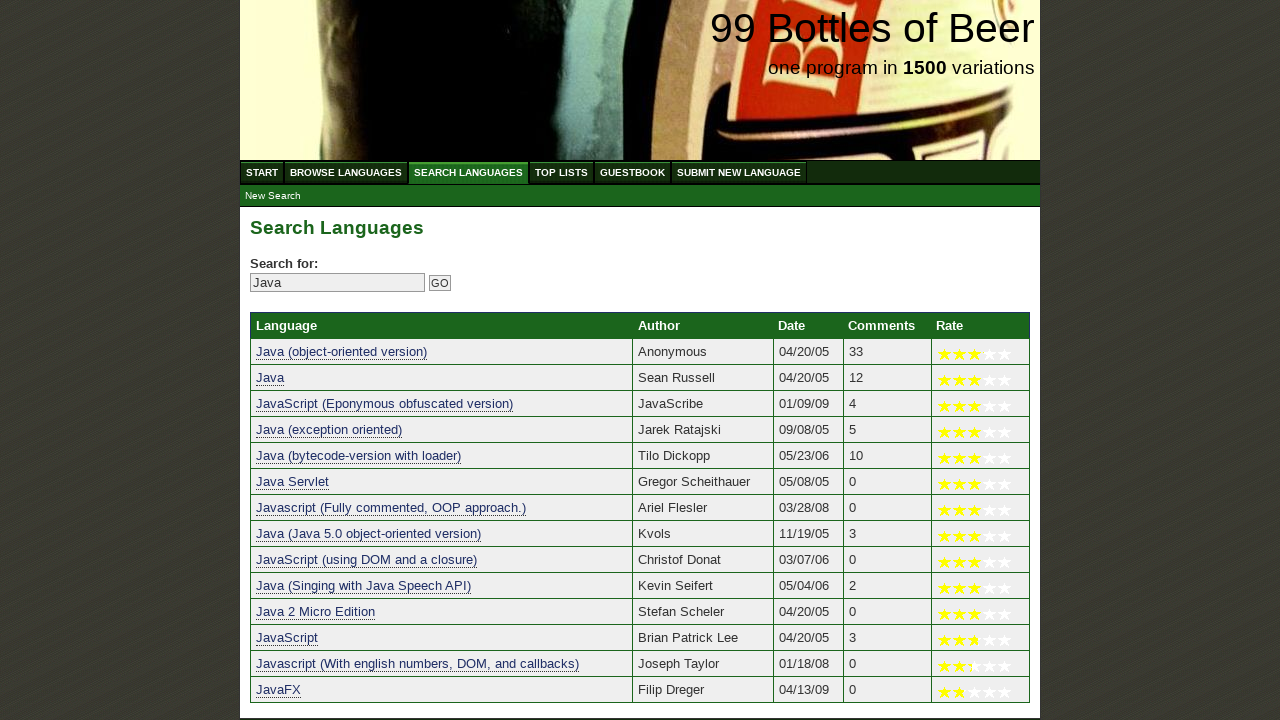

Verified search result row contains 'Java'
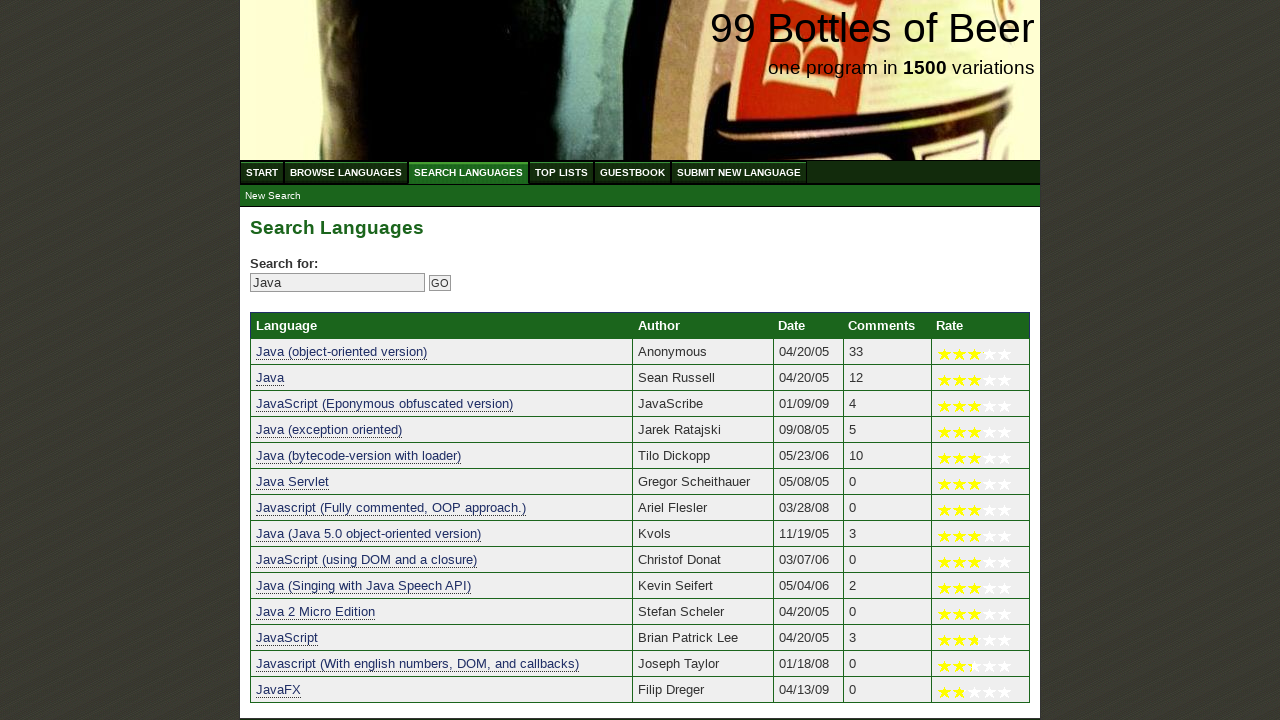

Verified search result row contains 'Java'
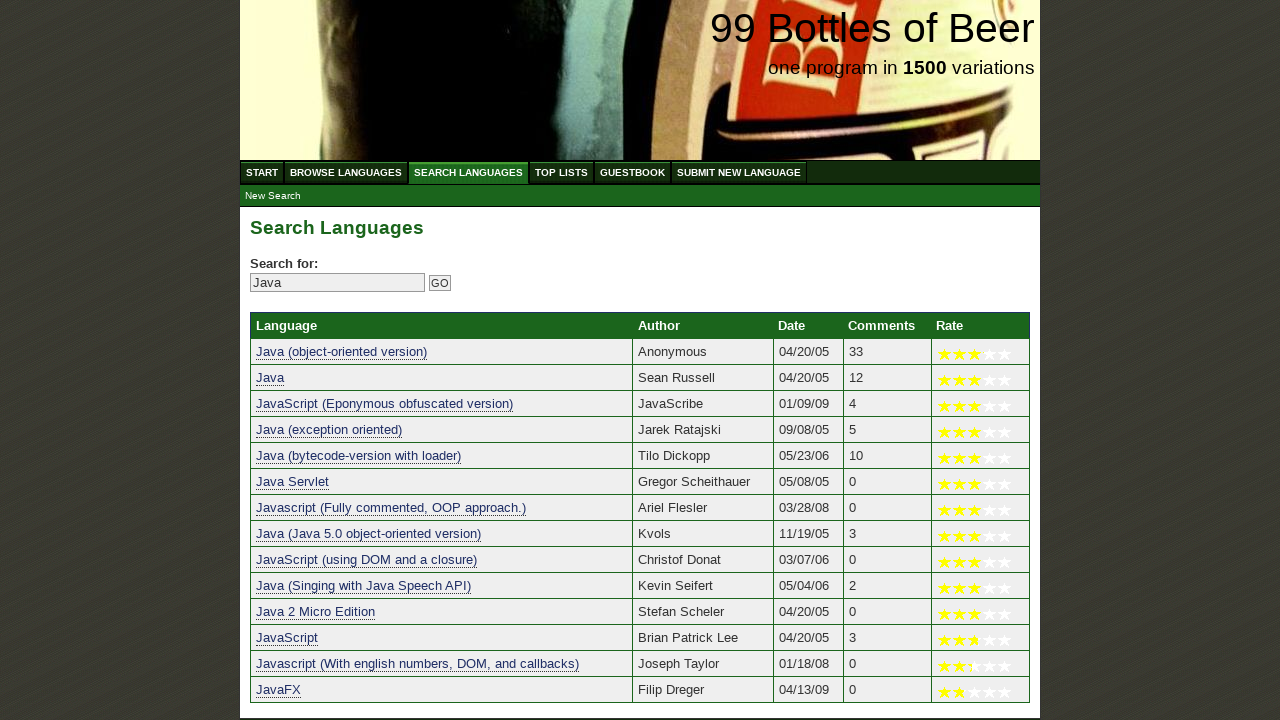

Verified search result row contains 'Java'
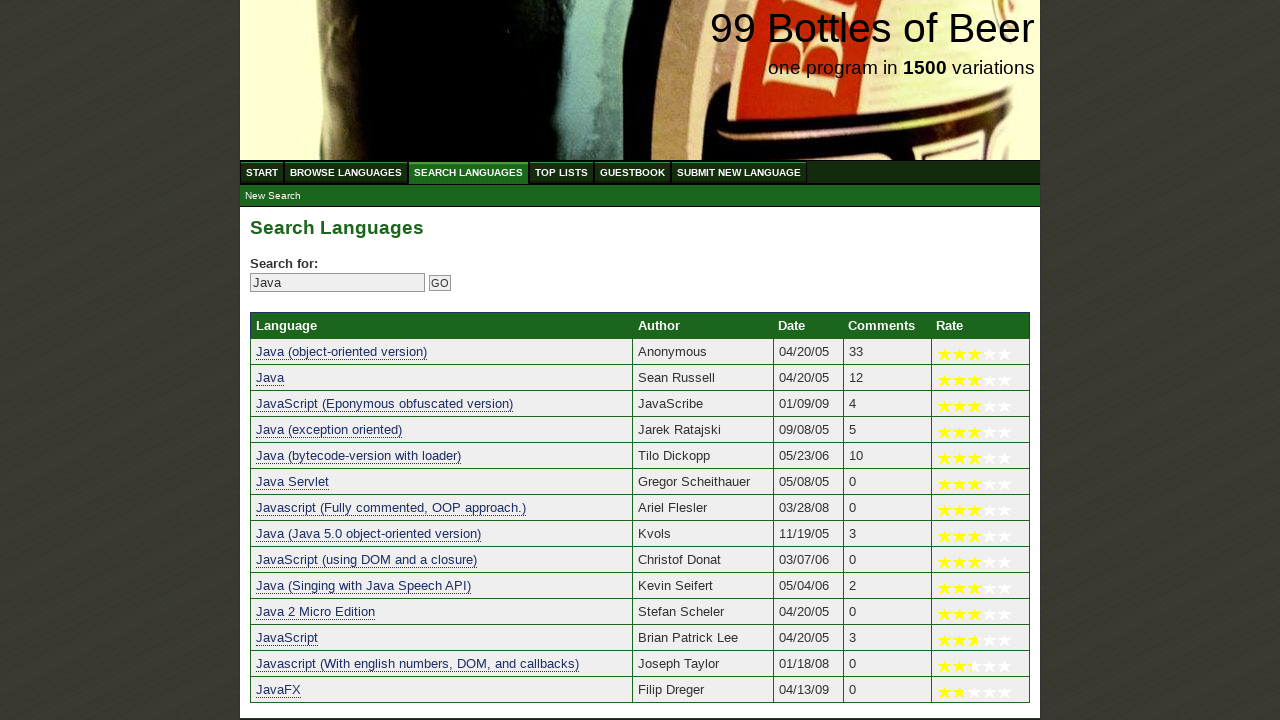

Verified search result row contains 'Java'
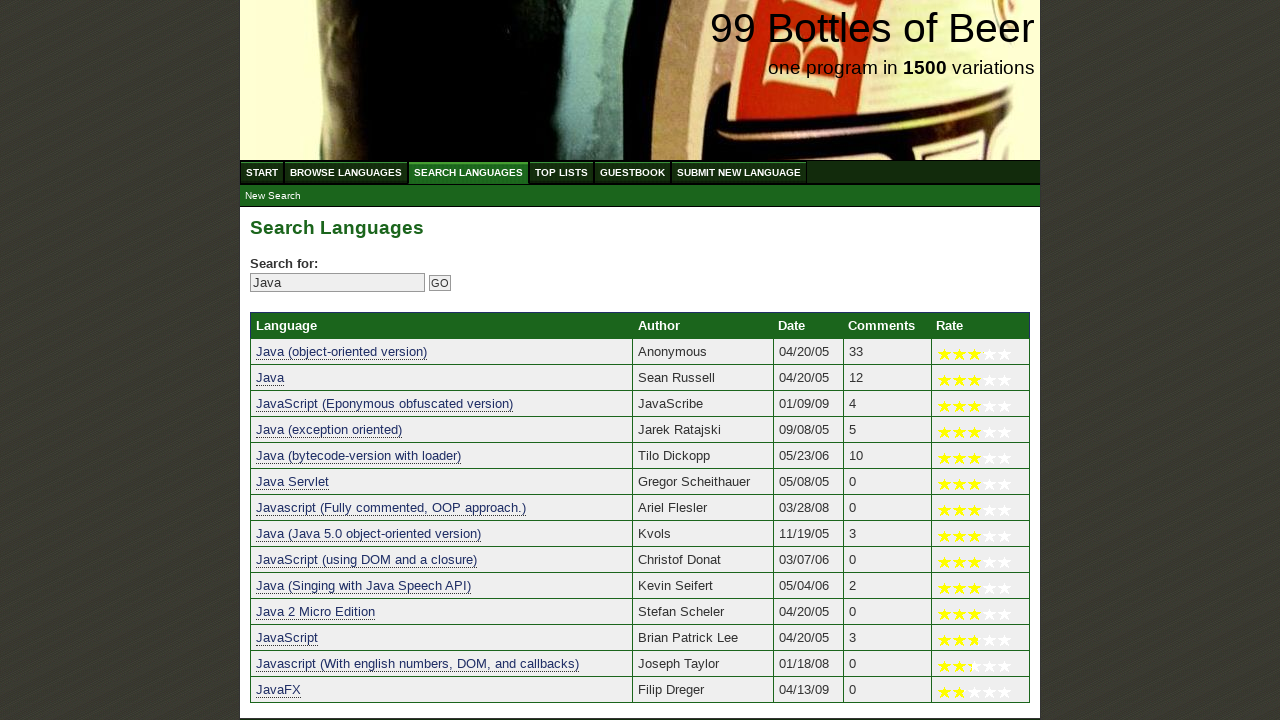

Verified search result row contains 'Java'
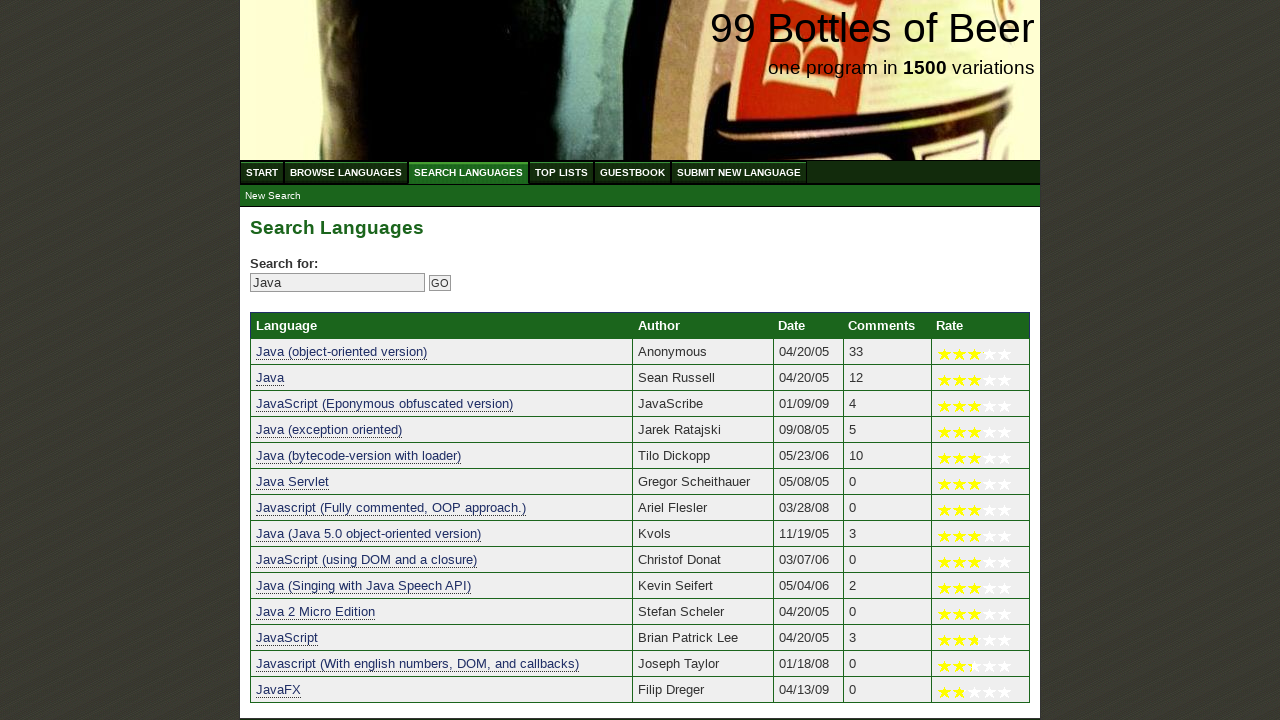

Verified search result row contains 'Java'
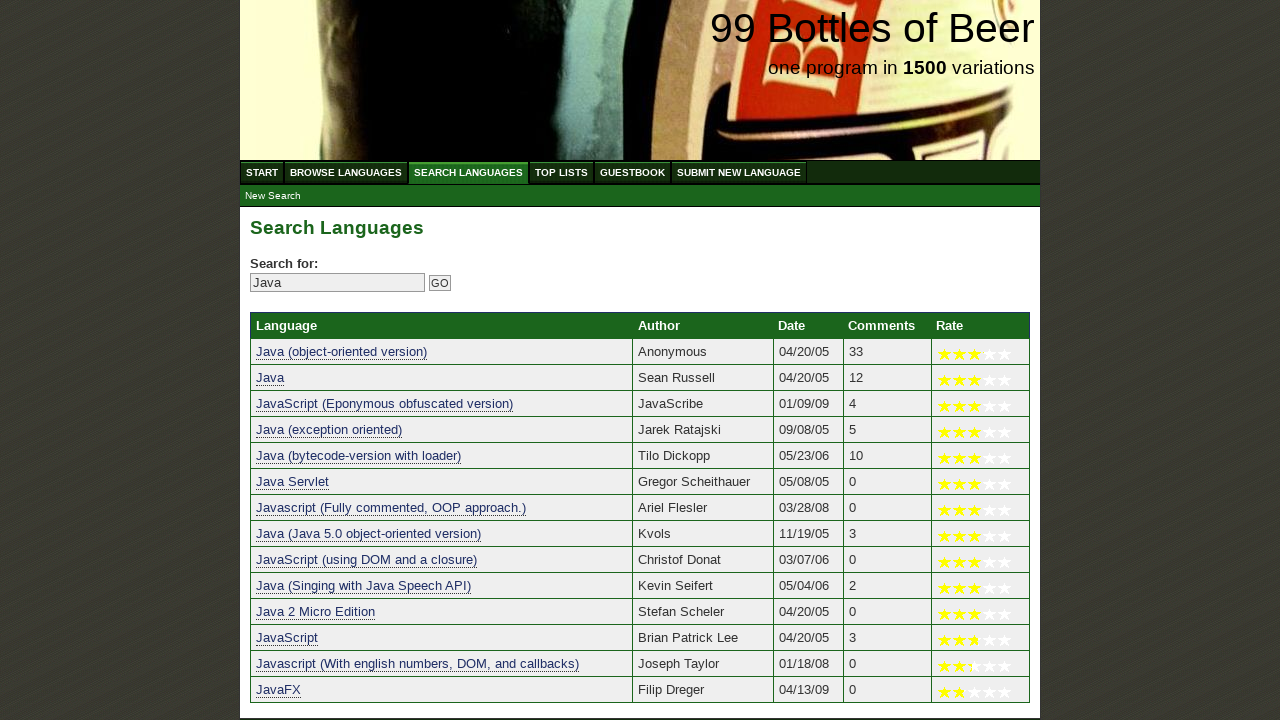

Verified search result row contains 'Java'
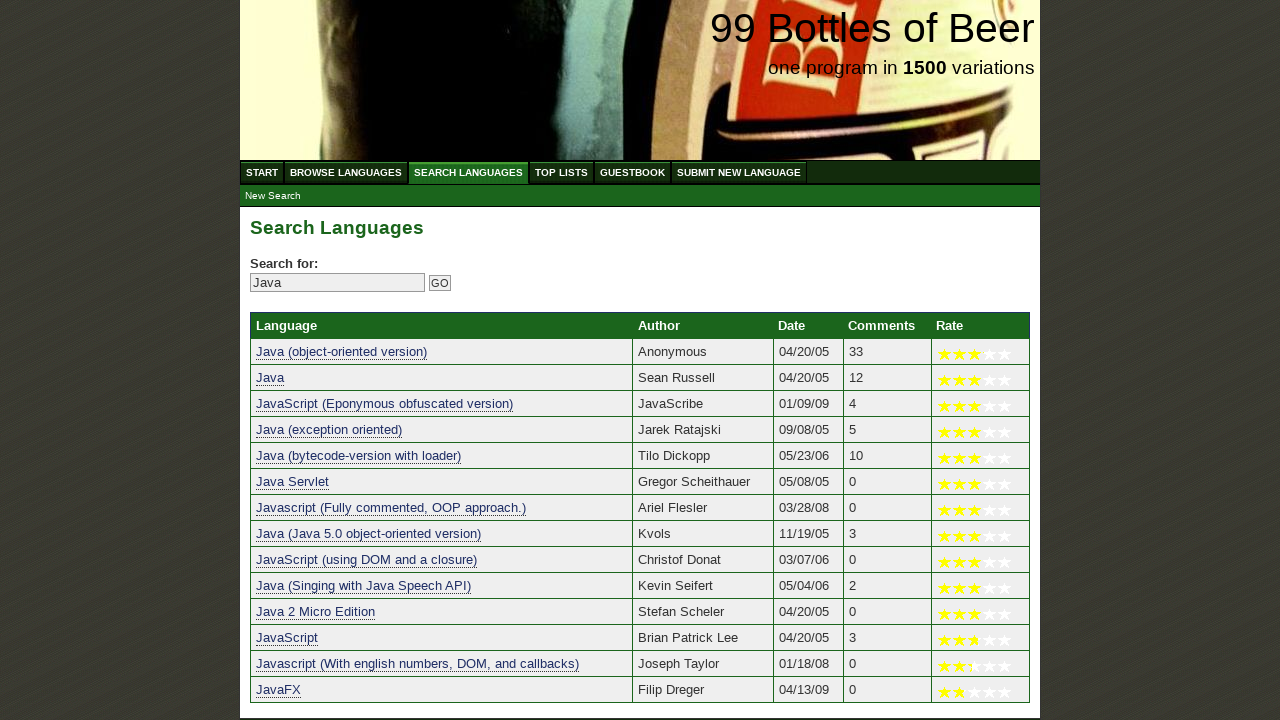

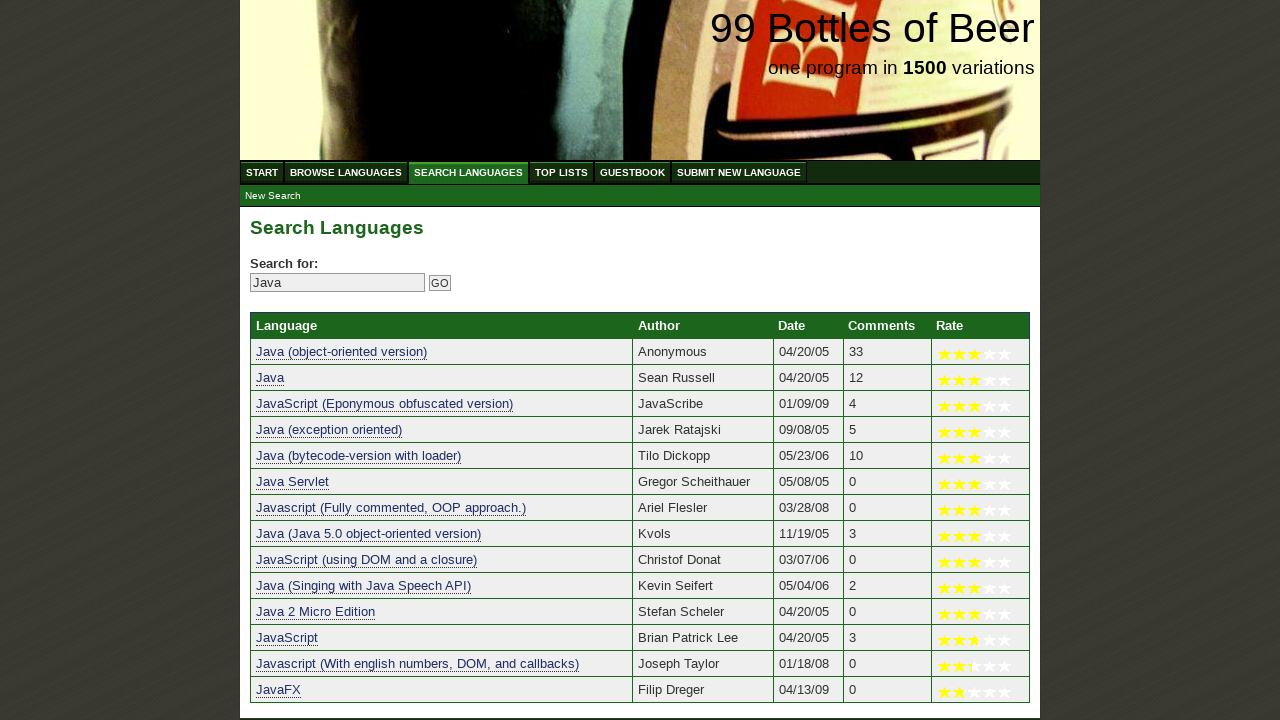